Tests dynamic loading by clicking a start button and waiting for "Hello World!" text to appear, verifying explicit wait functionality with a short timeout

Starting URL: https://automationfc.github.io/dynamic-loading/

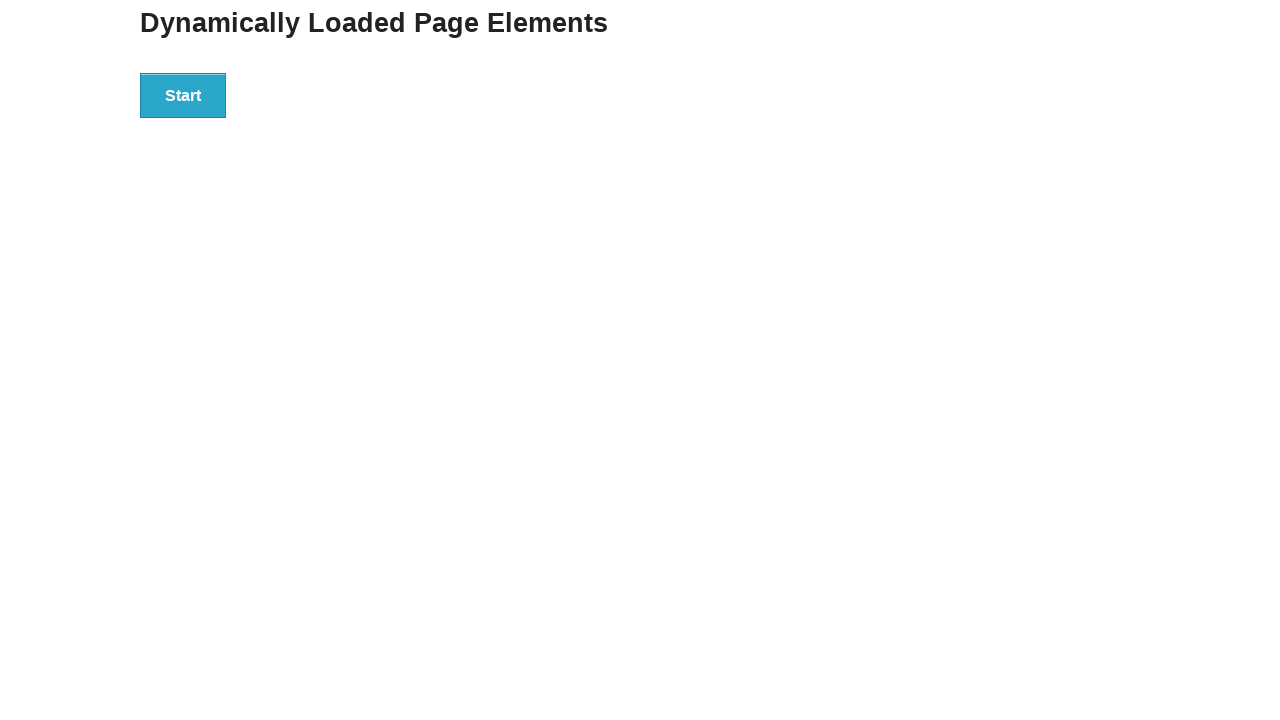

Navigated to dynamic loading test page
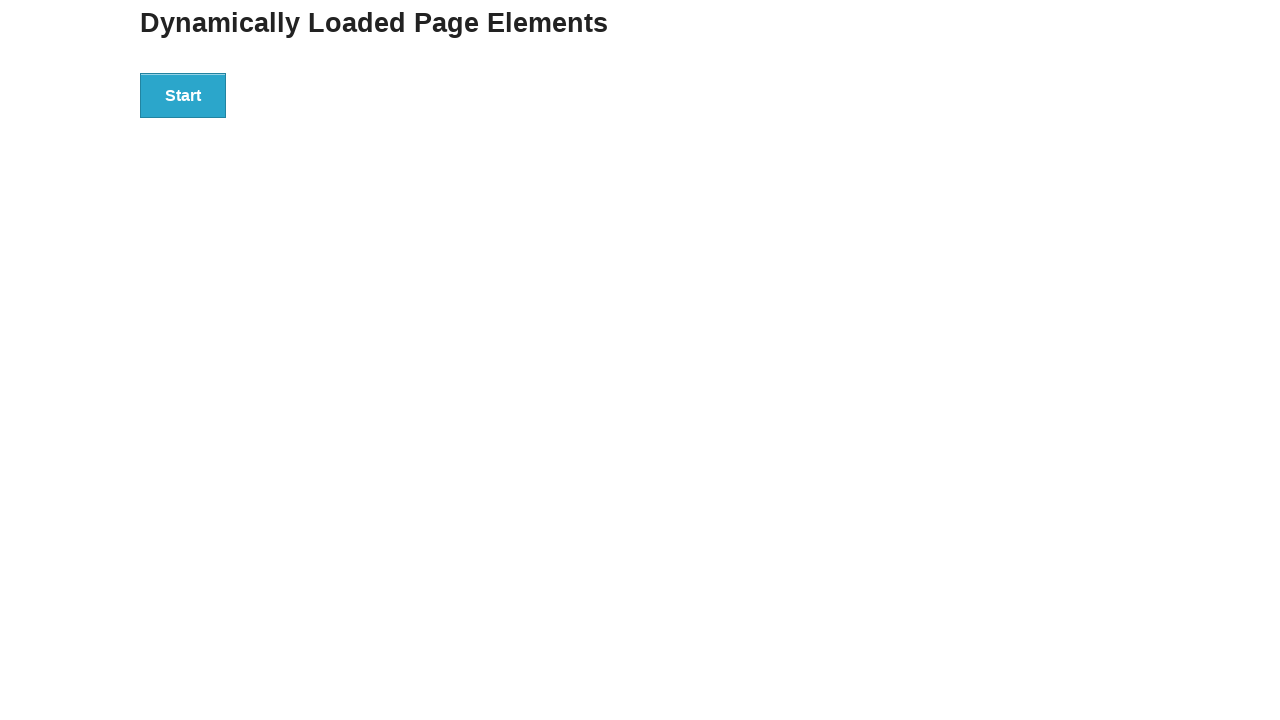

Clicked the start button to trigger dynamic loading at (183, 95) on div#start > button
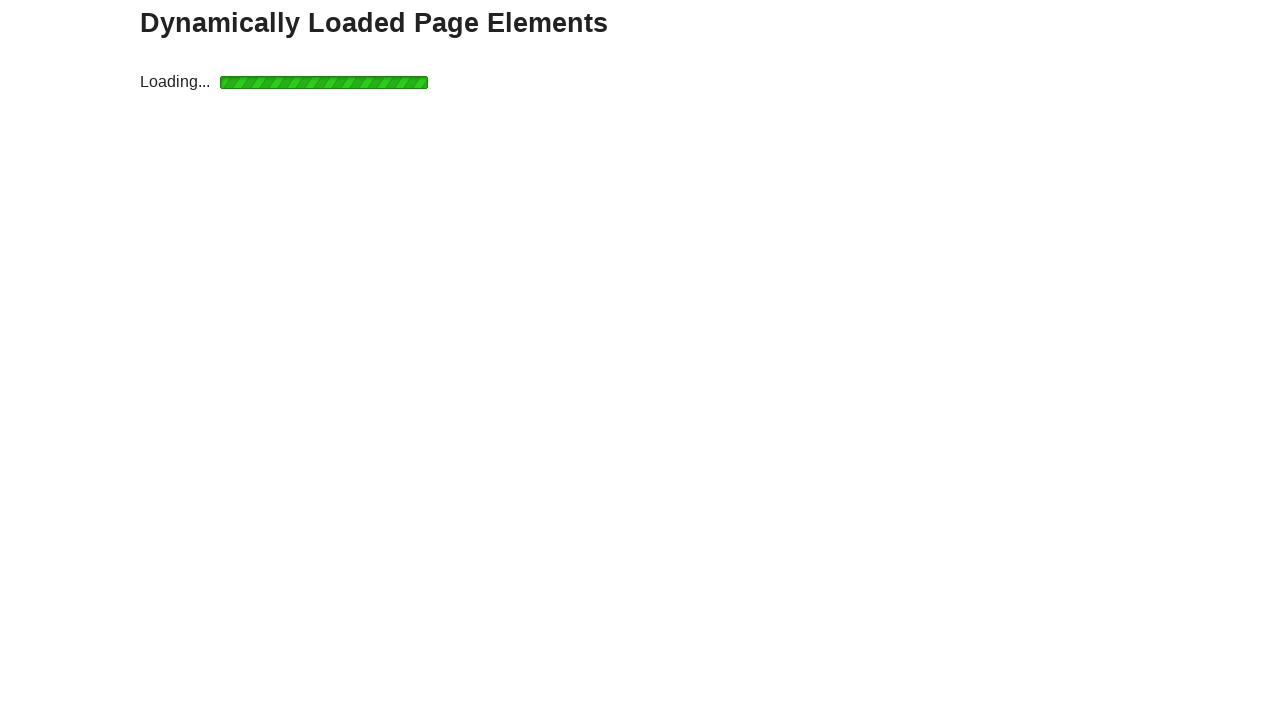

Waited for 'Hello World!' text to appear (explicit wait completed)
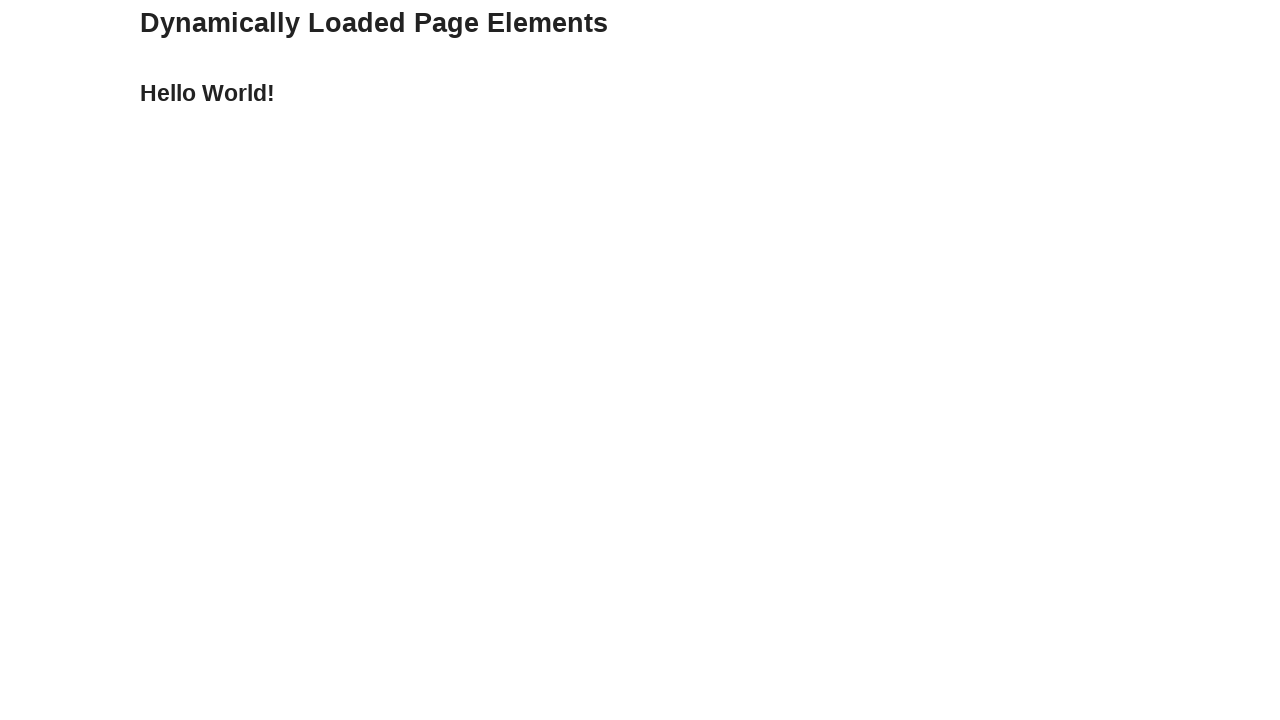

Verified that the text content equals 'Hello World!'
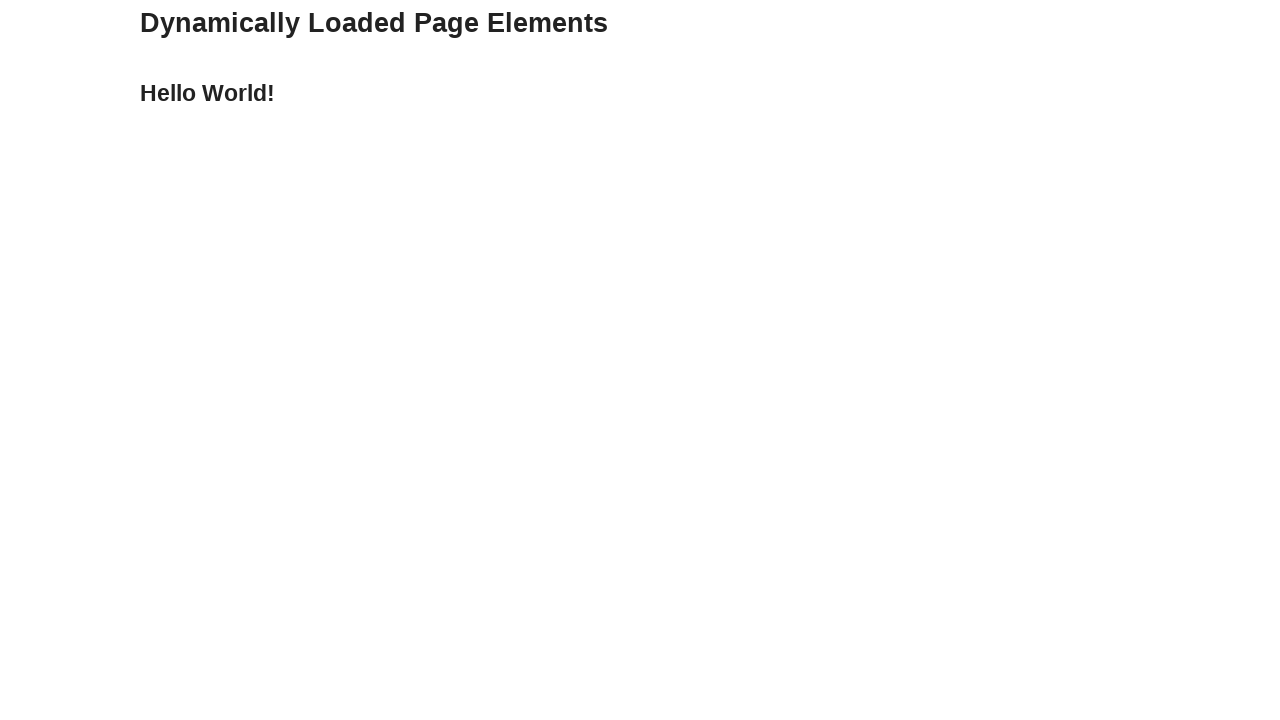

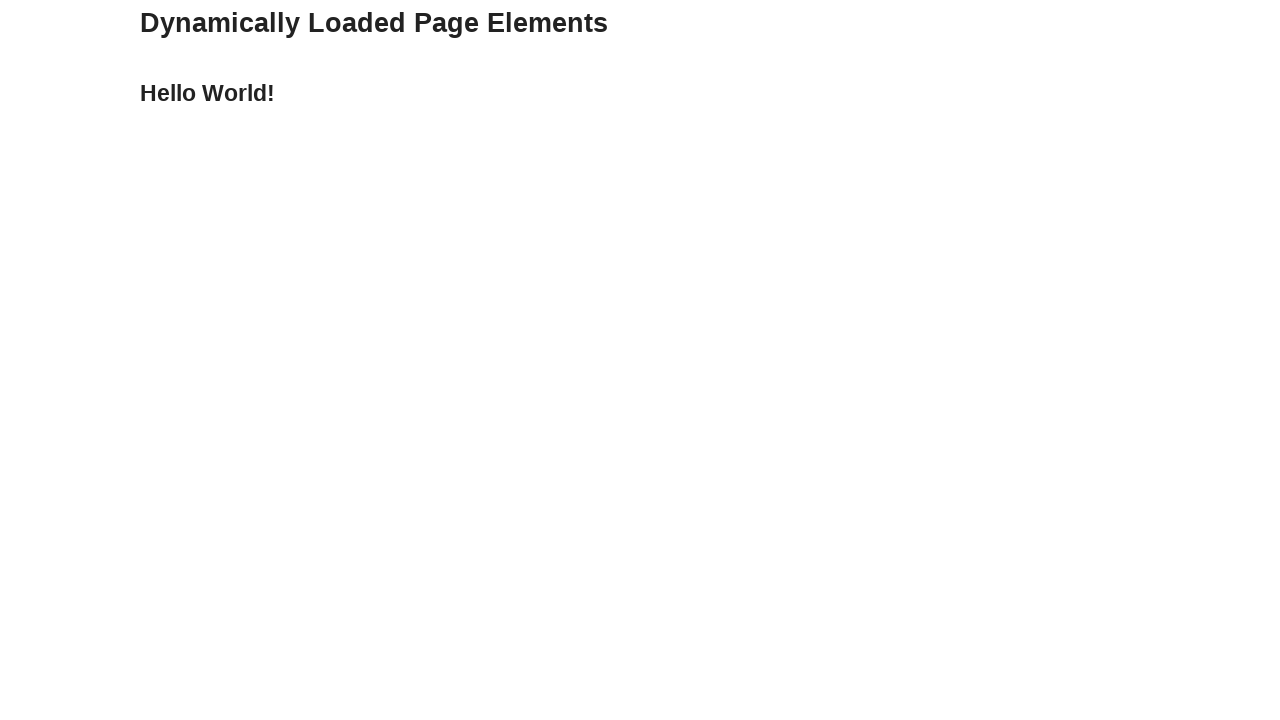